Searches for products, selects a specific product (Cashews), adds it to cart, and proceeds through the checkout process

Starting URL: https://rahulshettyacademy.com/seleniumPractise/#/

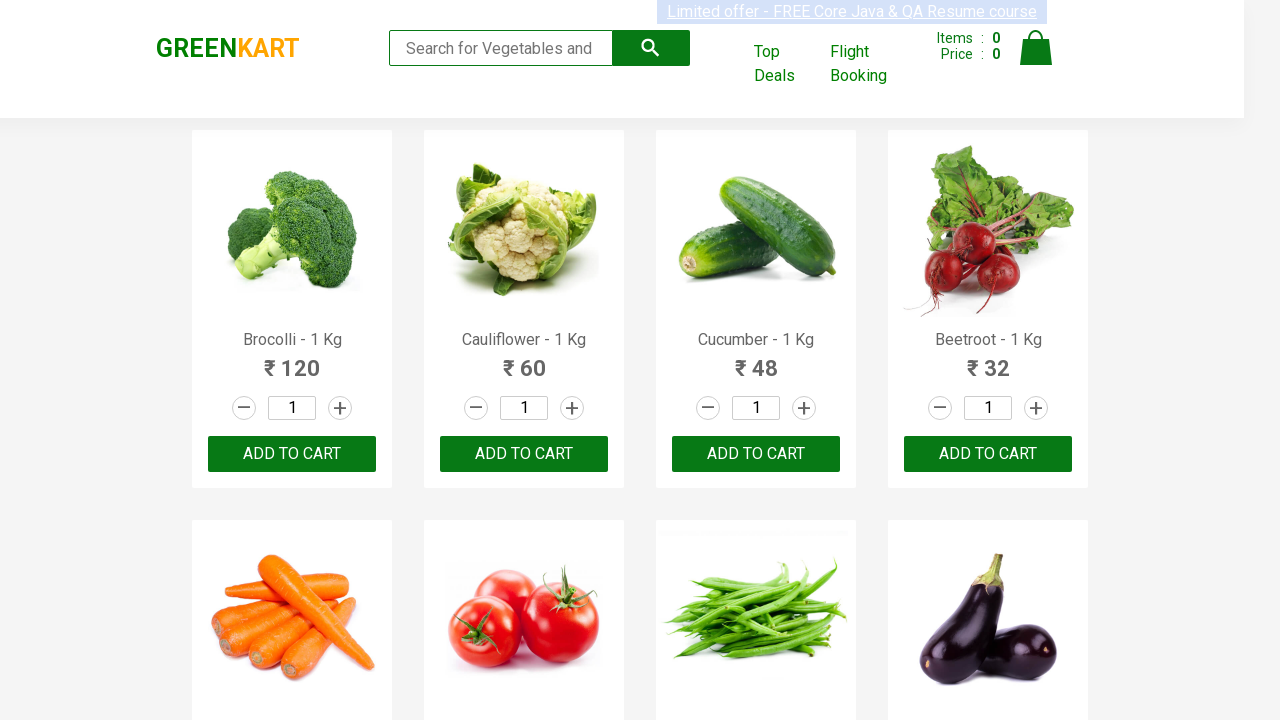

Filled search field with 'ca' to find Cashews product on .search-keyword
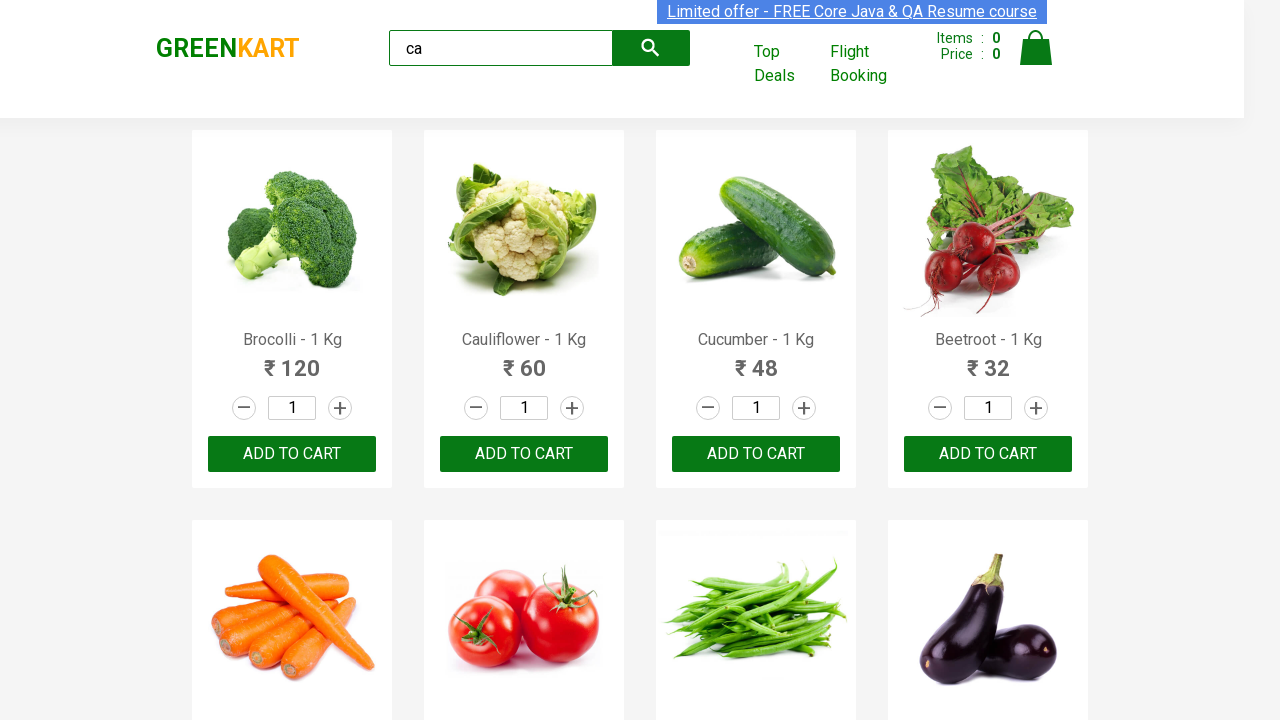

Waited for products to load
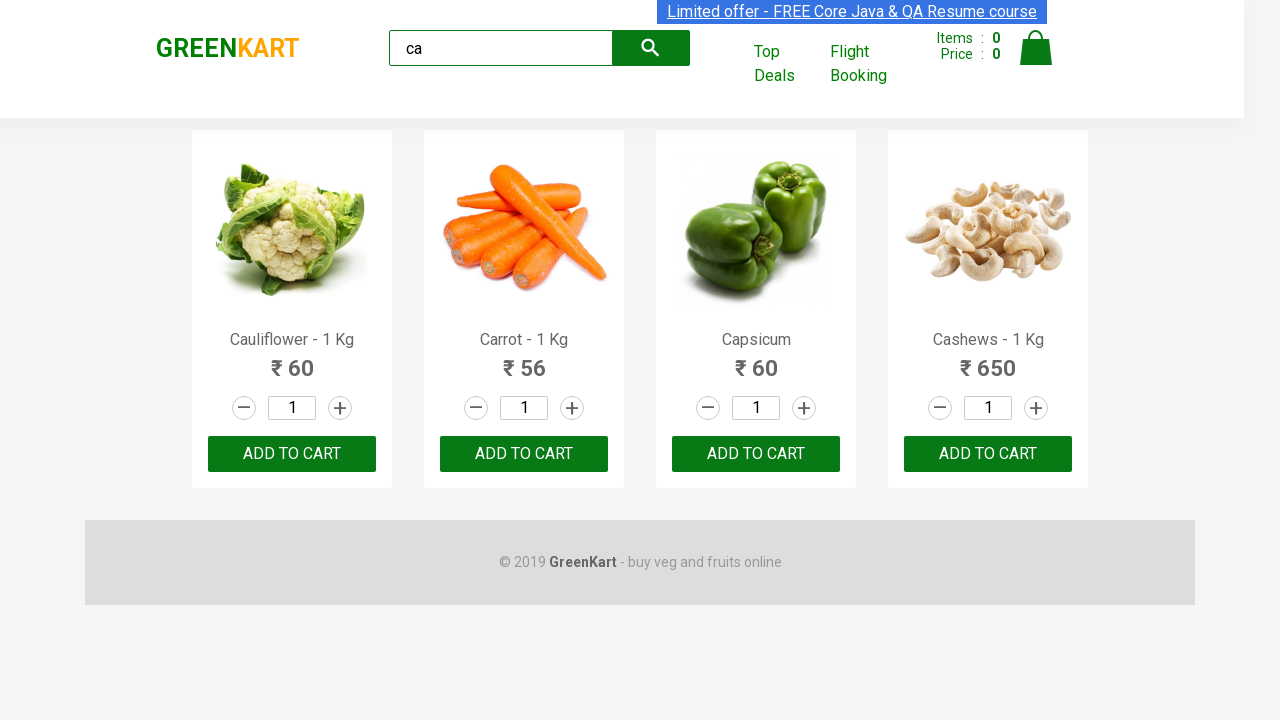

Retrieved all products from search results
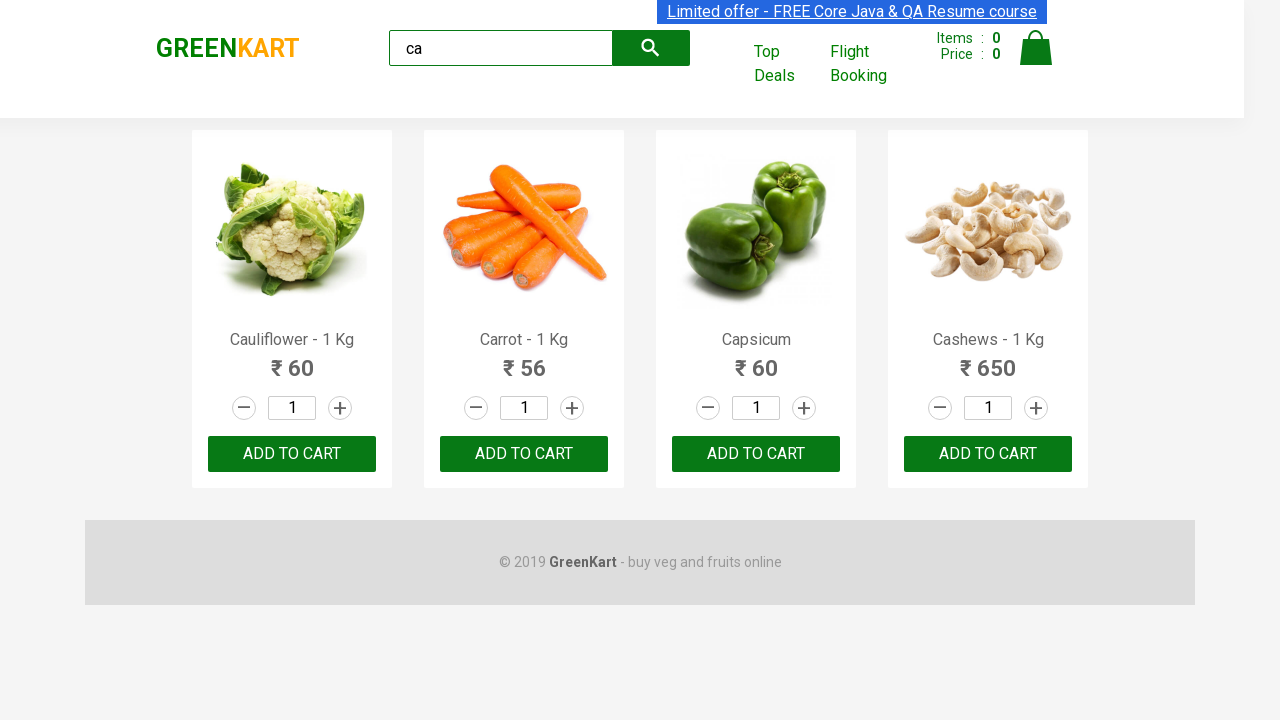

Checked product name: Cauliflower - 1 Kg
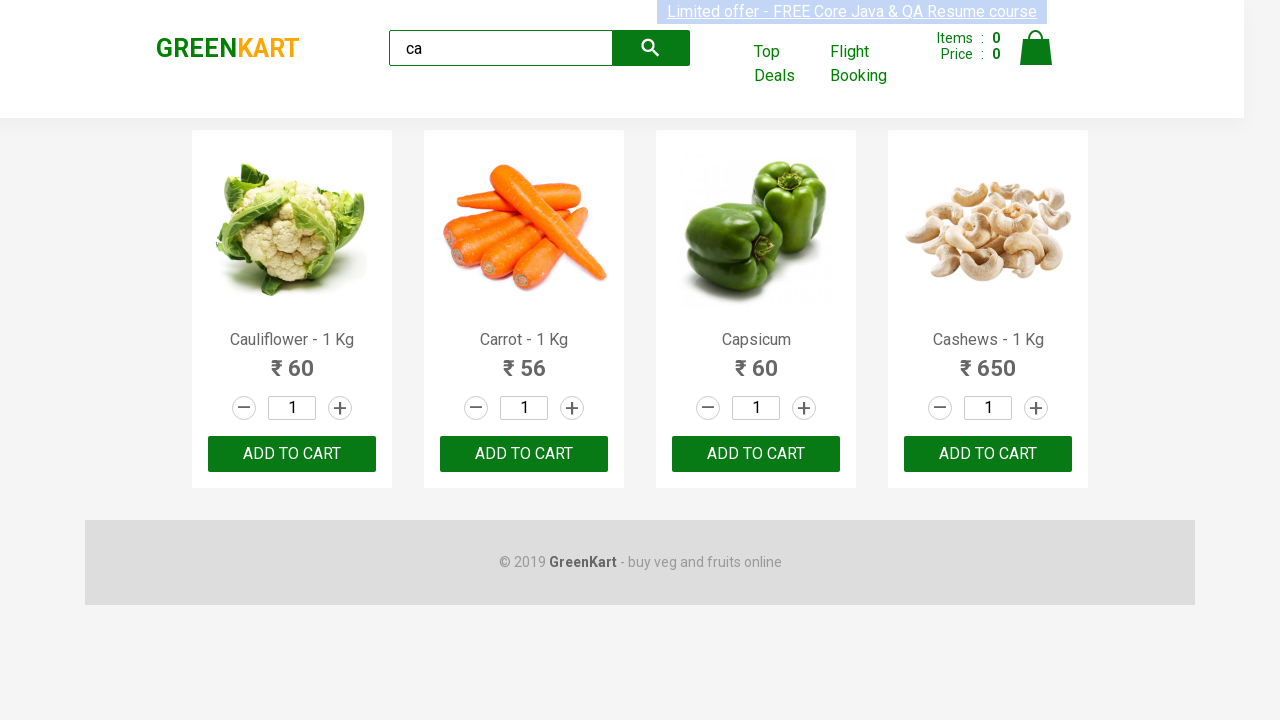

Checked product name: Carrot - 1 Kg
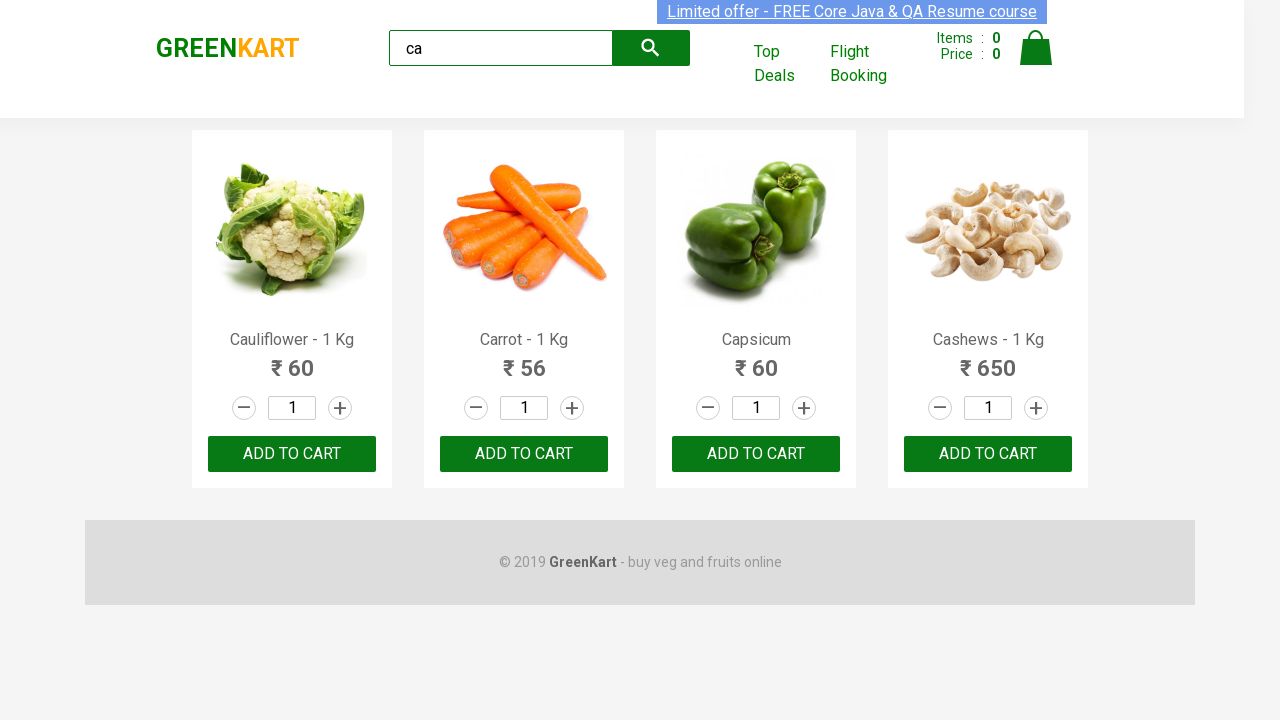

Checked product name: Capsicum
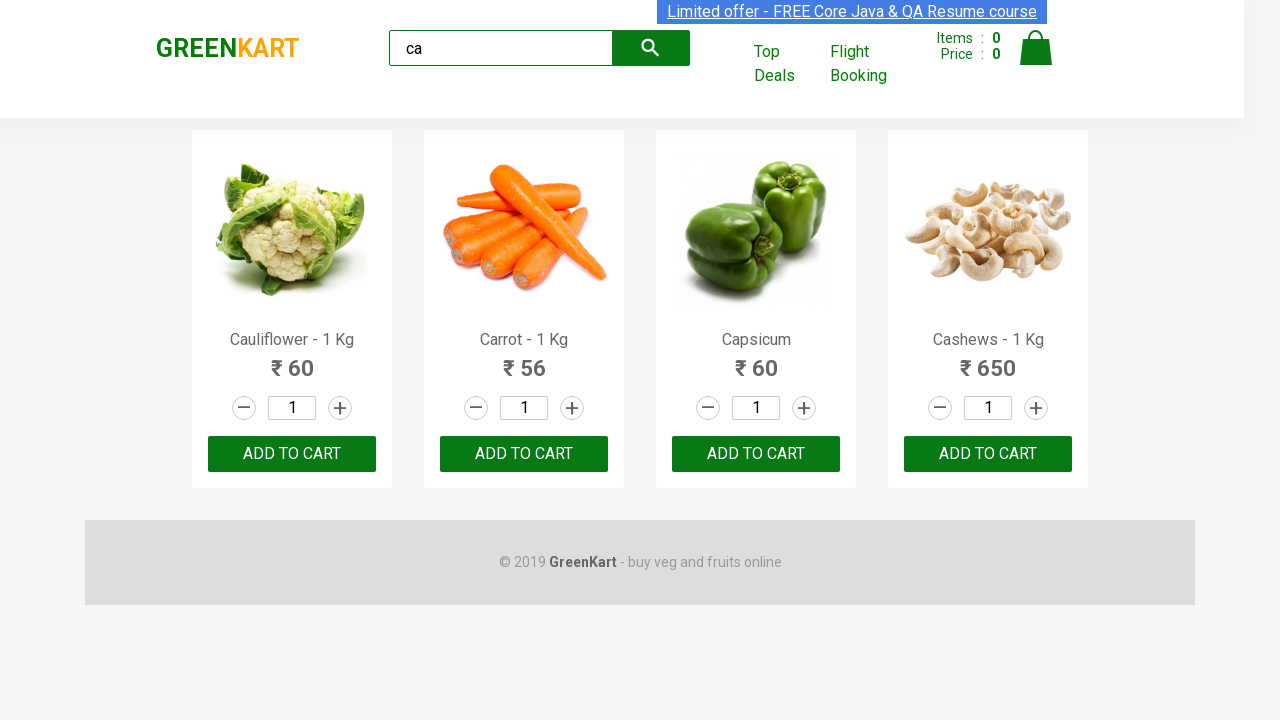

Checked product name: Cashews - 1 Kg
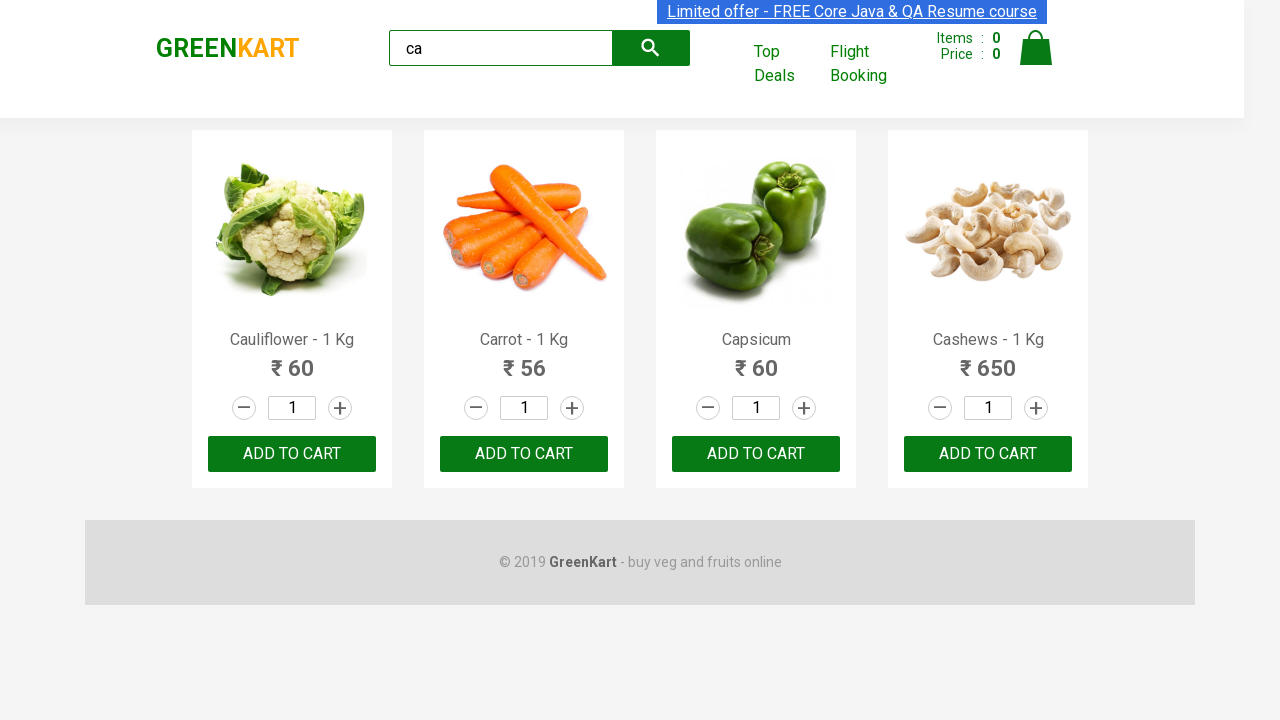

Found and clicked 'Add to Cart' button for Cashews product at (988, 454) on .products .product >> nth=3 >> button
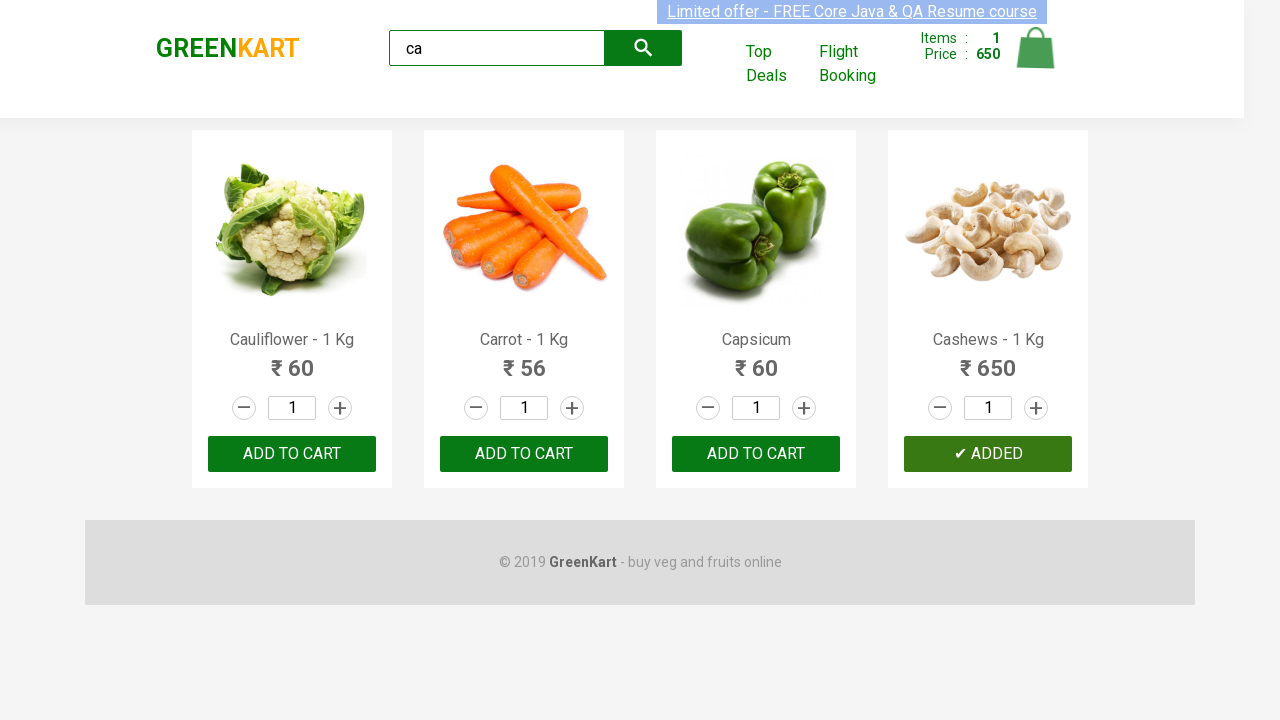

Clicked on cart icon to view cart at (1036, 48) on .cart-icon > img
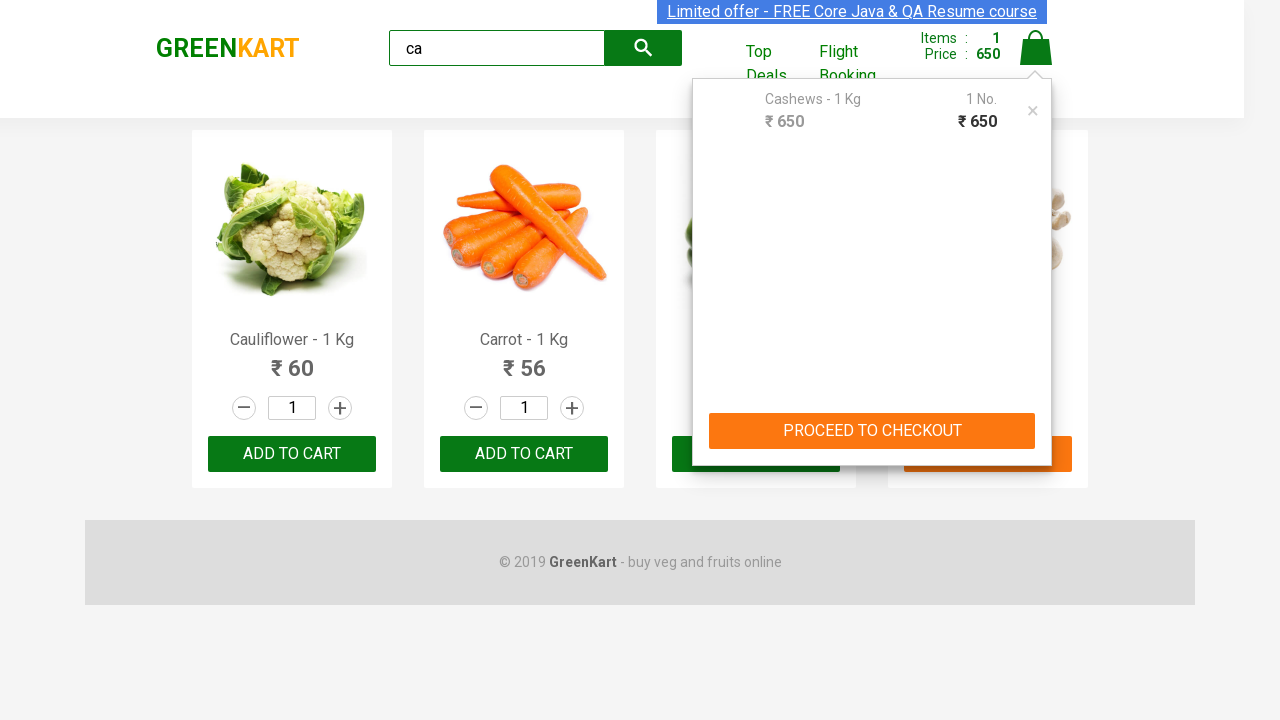

Clicked 'PROCEED TO CHECKOUT' button at (872, 431) on internal:text="PROCEED TO CHECKOUT"i
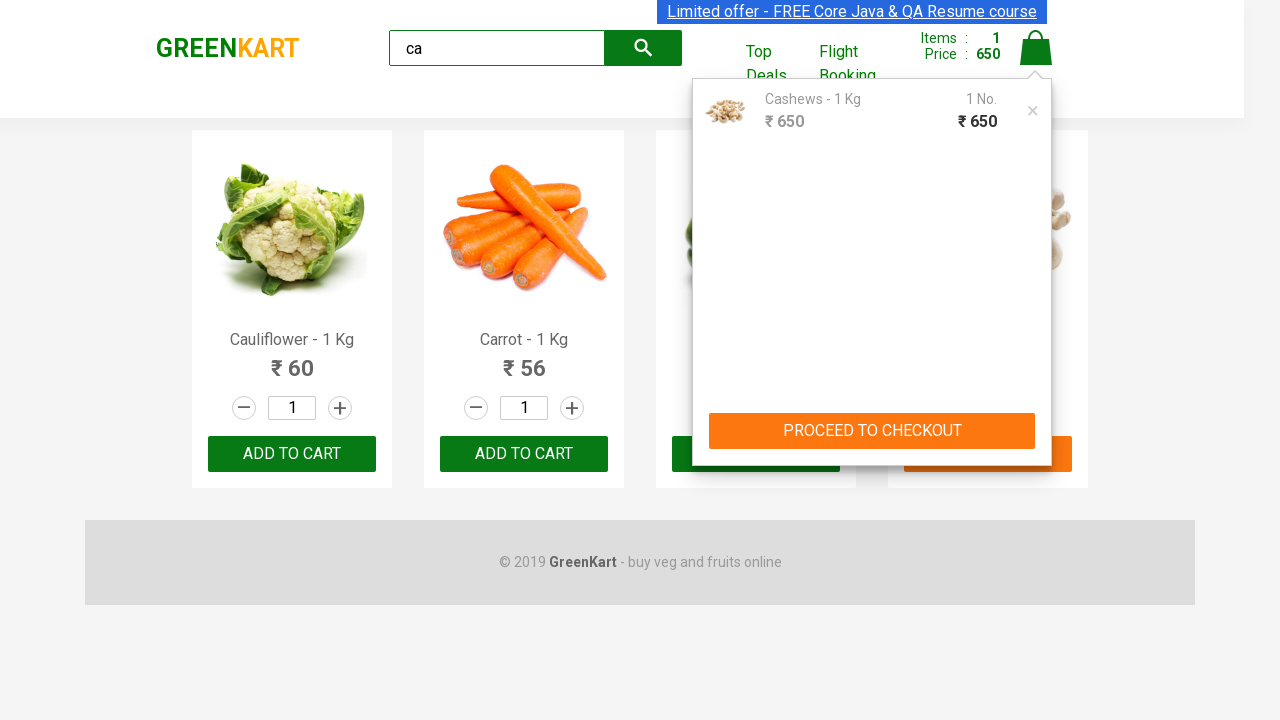

Clicked 'Place Order' button to complete purchase at (1036, 420) on internal:text="Place Order"i
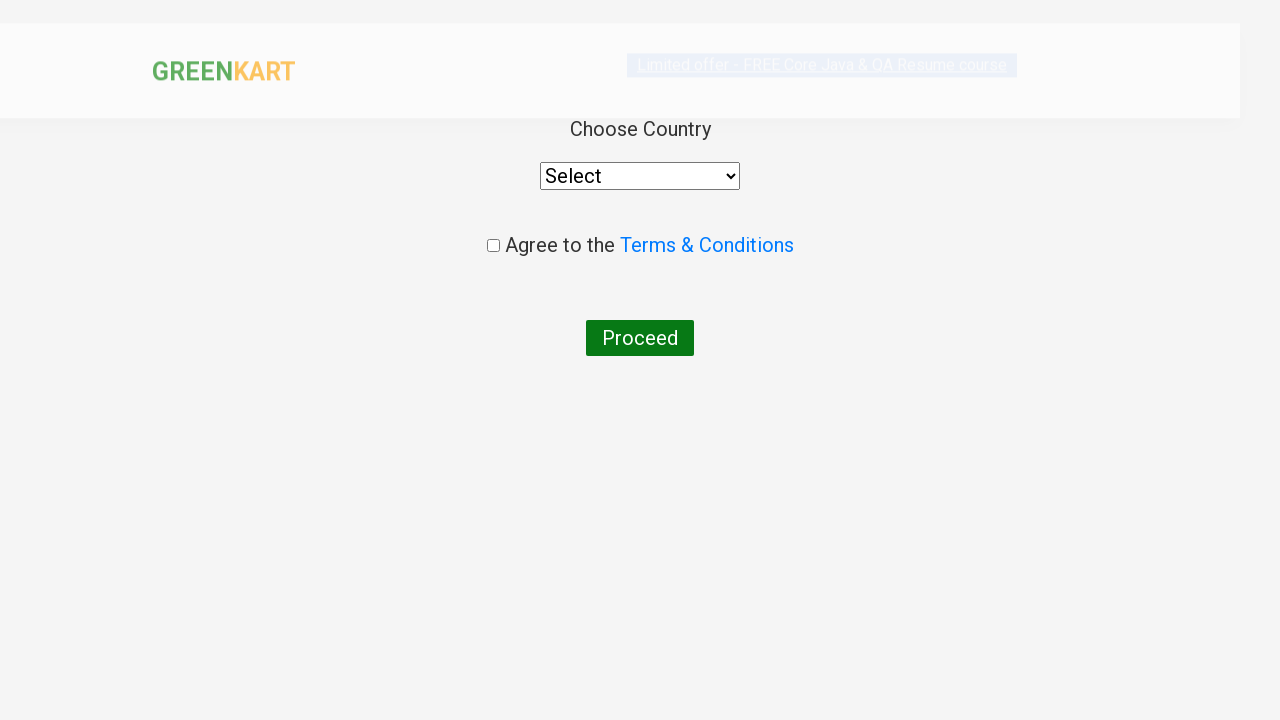

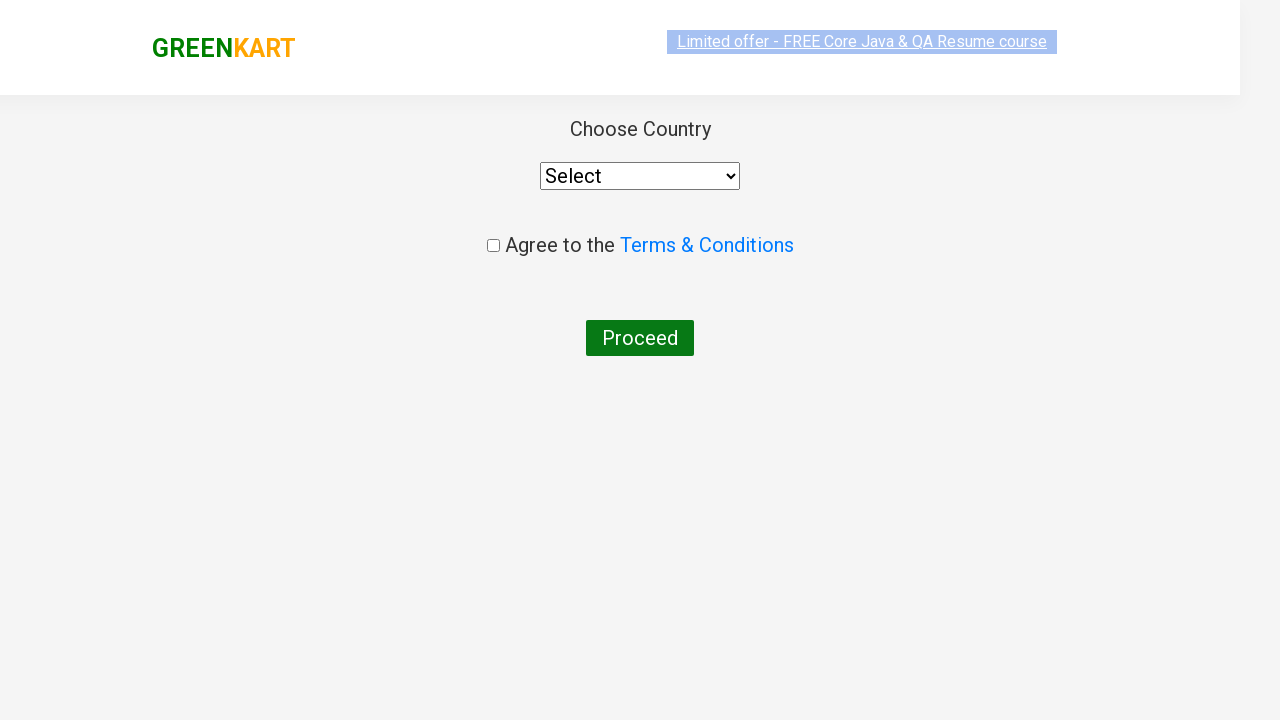